Tests calculator functionality by adding 2 + 2 and verifying the result equals 4

Starting URL: https://testpages.herokuapp.com/styled/calculator

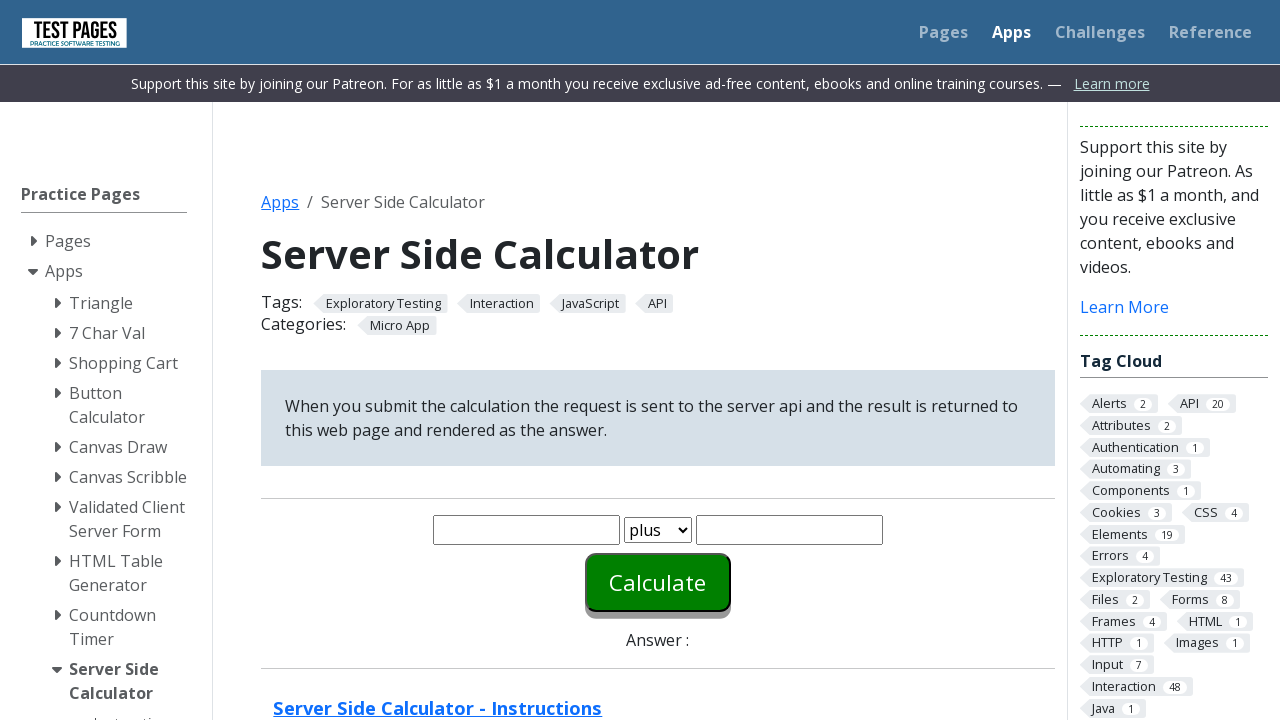

Entered first number '2' in the calculator on #number1
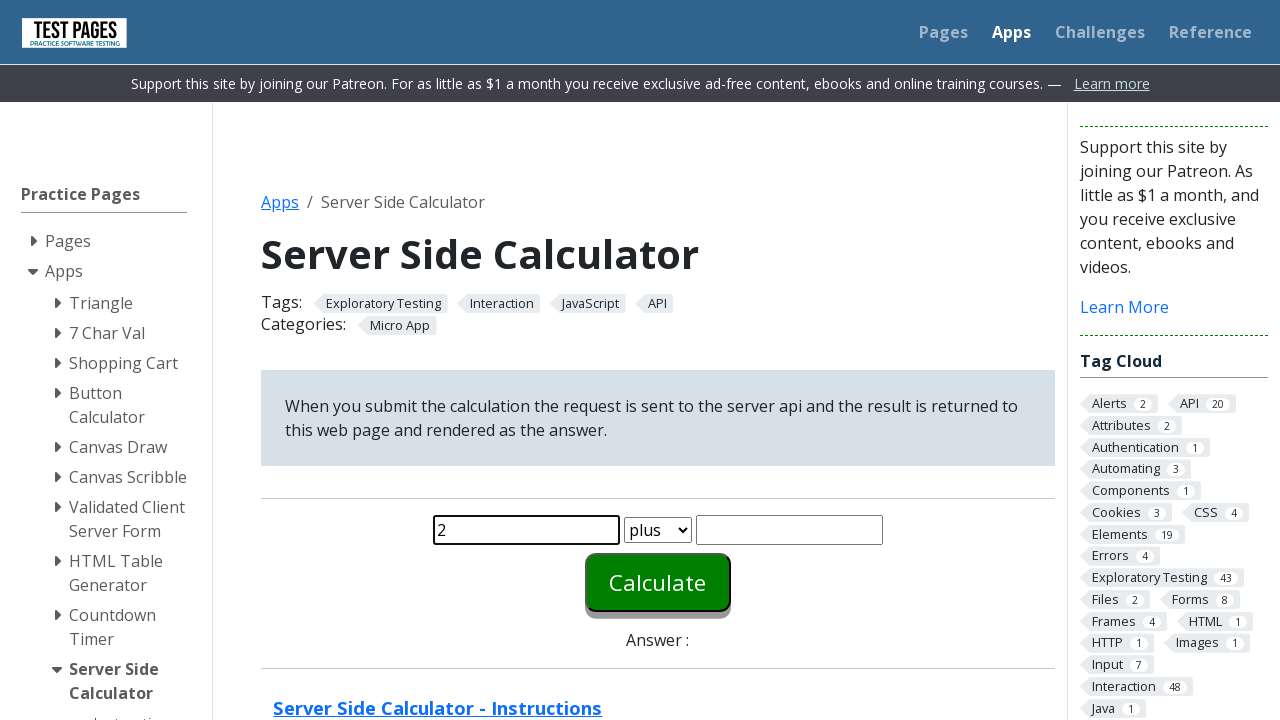

Entered second number '2' in the calculator on #number2
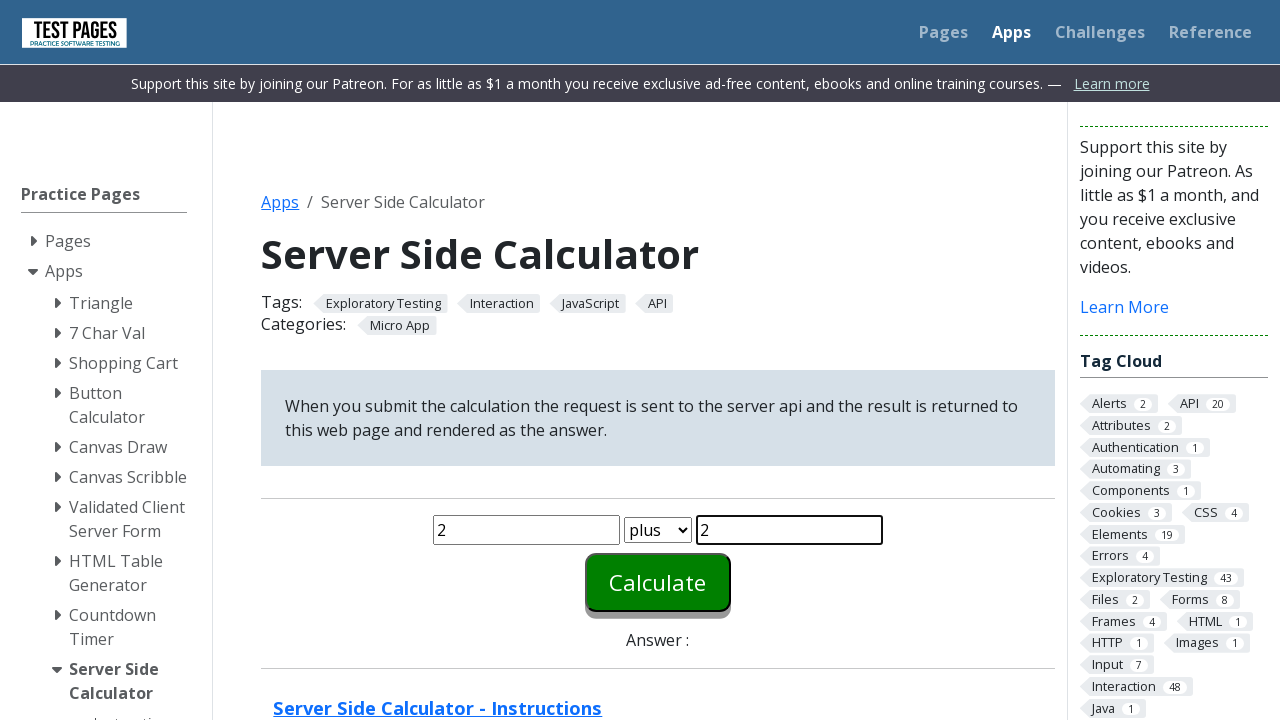

Clicked calculate button to compute 2 + 2 at (658, 582) on #calculate
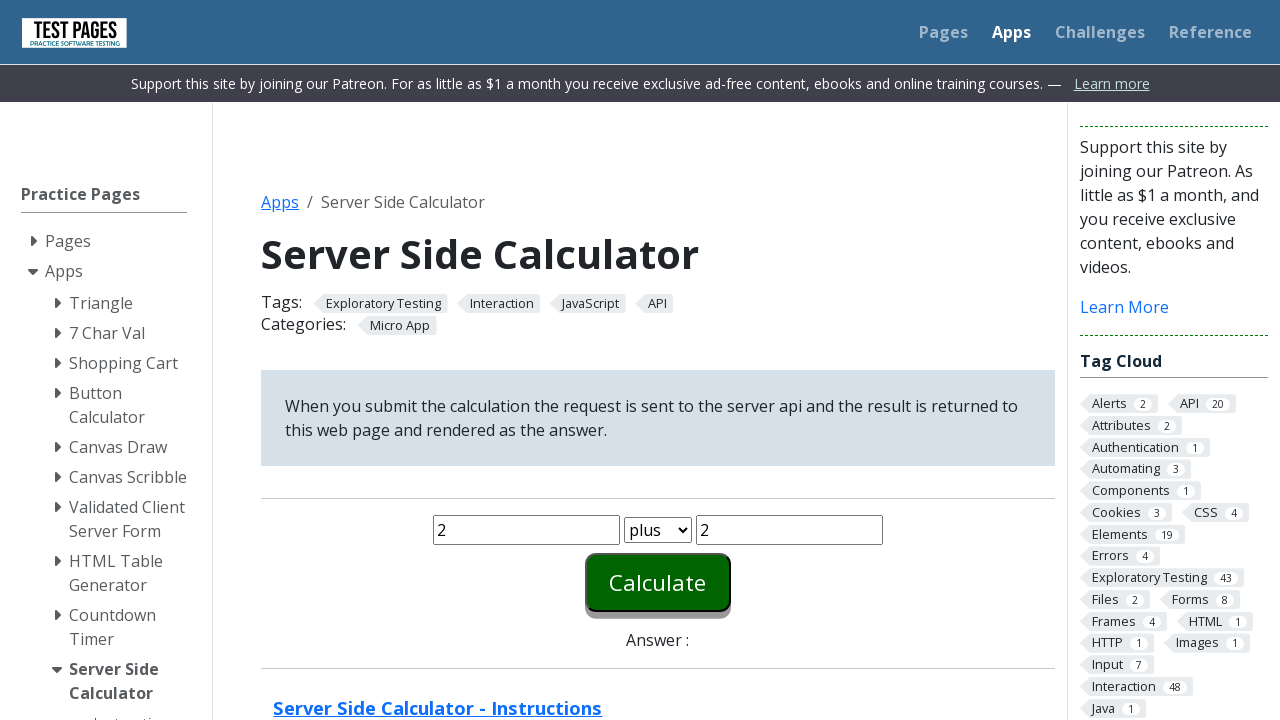

Result element appeared on the page
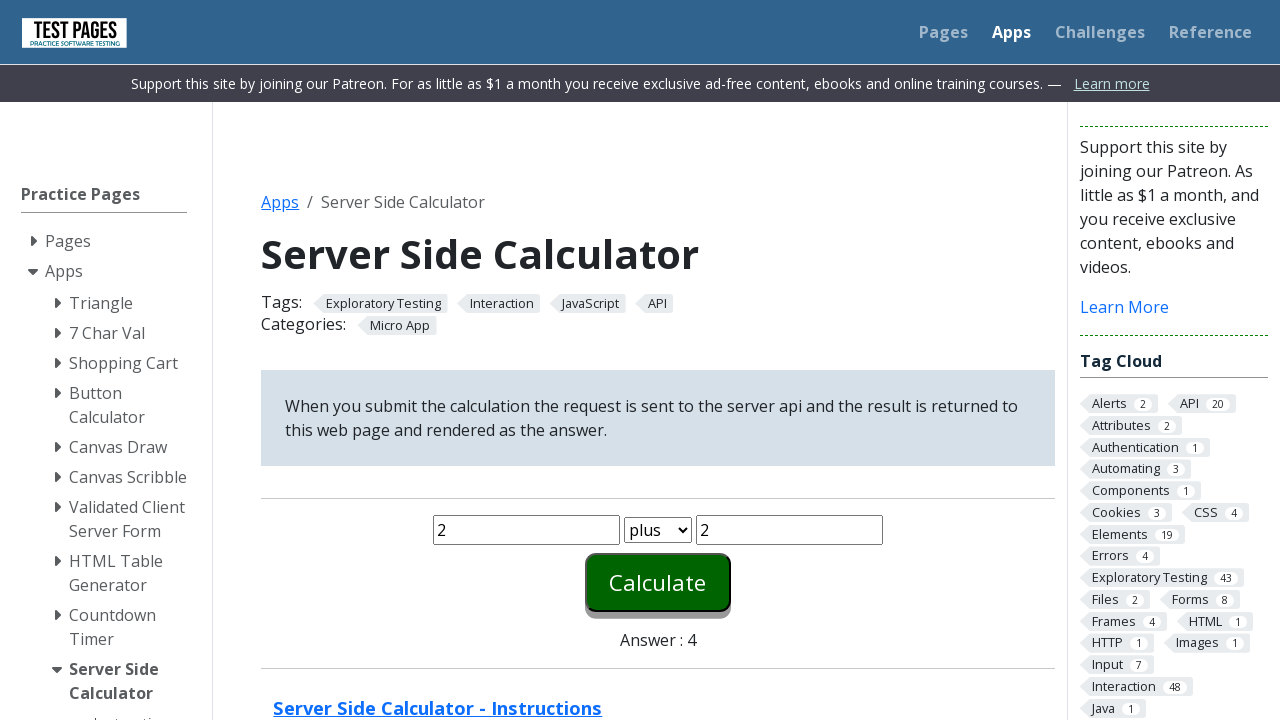

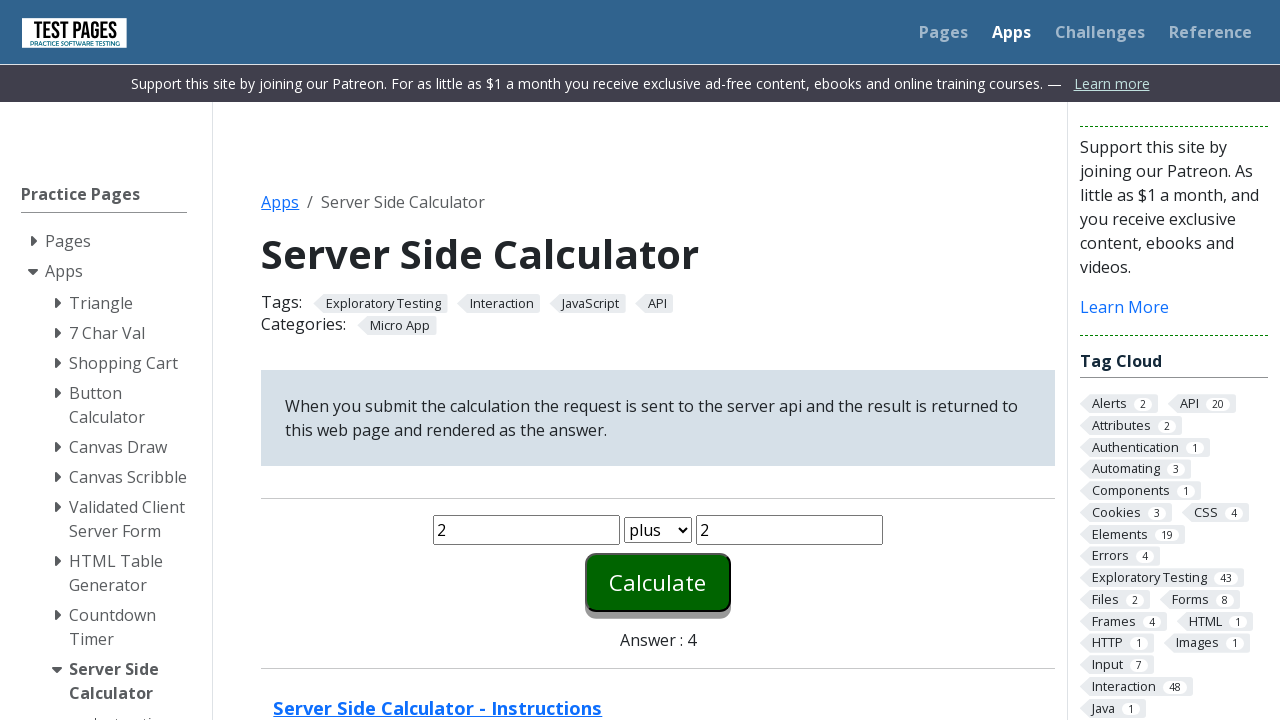